Tests double-click functionality by performing a double-click action on a button element

Starting URL: https://testautomationpractice.blogspot.com/

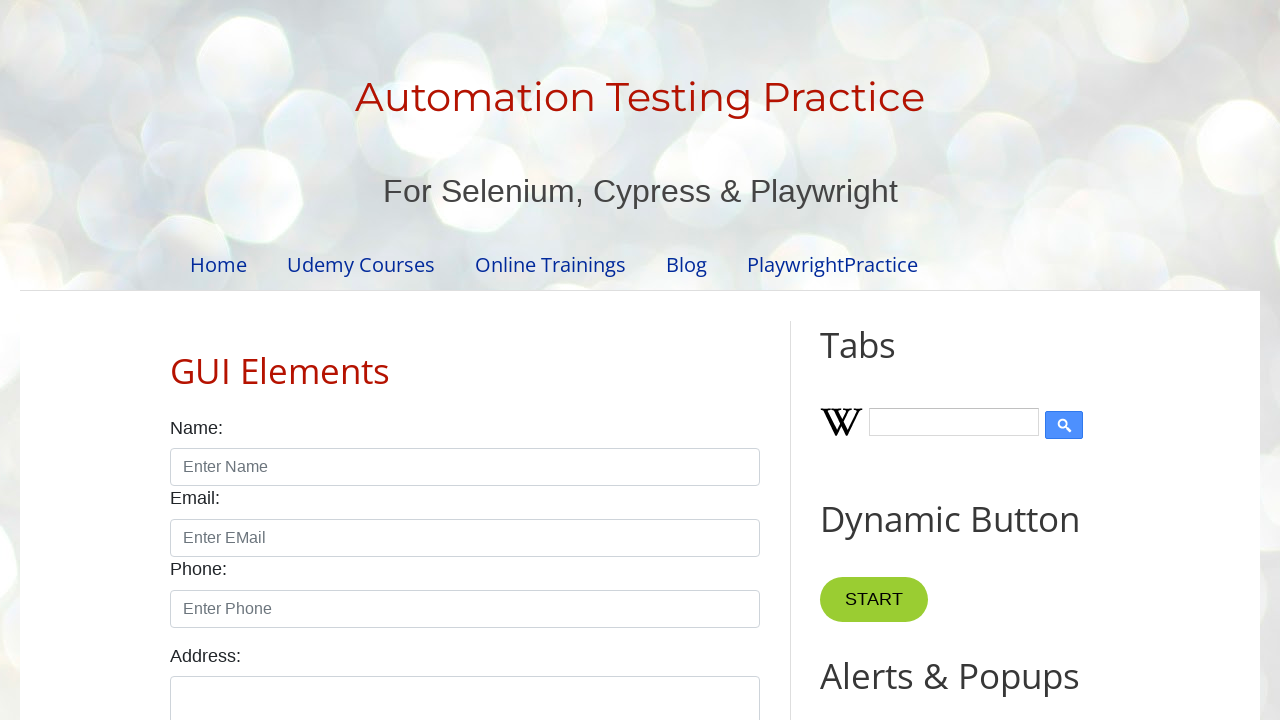

Located the double-click button element
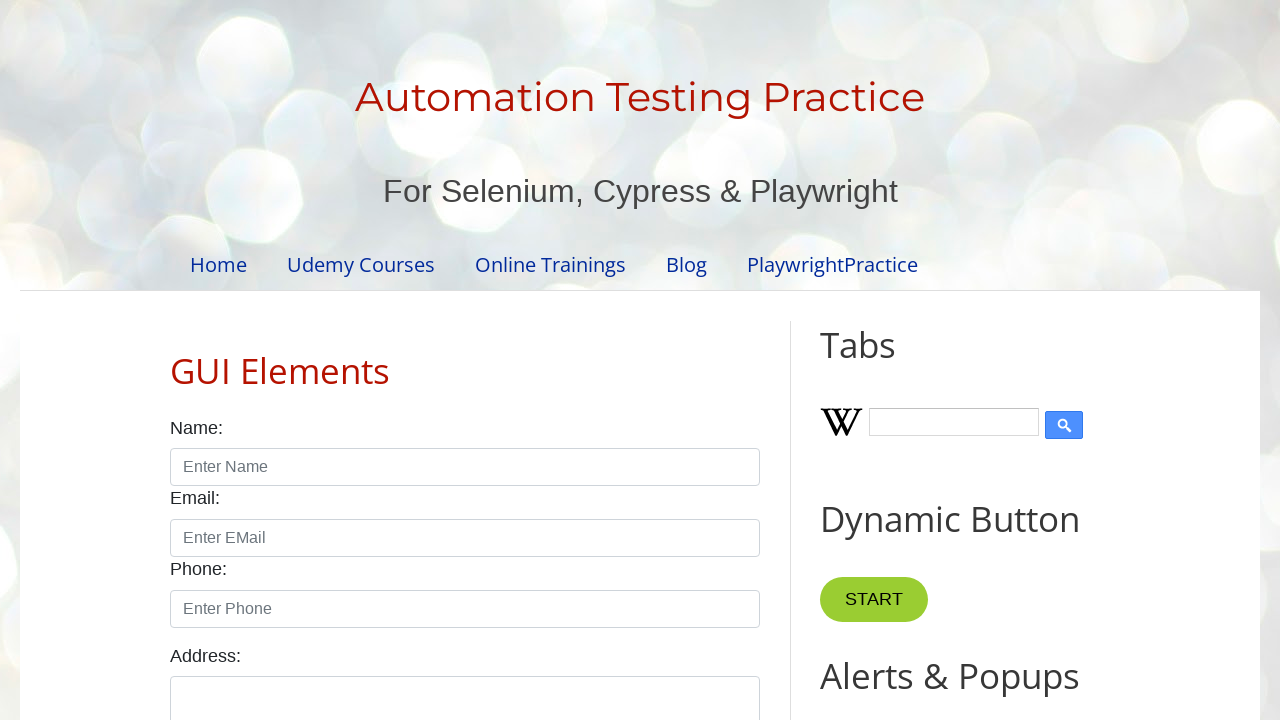

Performed double-click action on the button at (885, 360) on xpath=//*[@id='HTML10']/div[1]/button
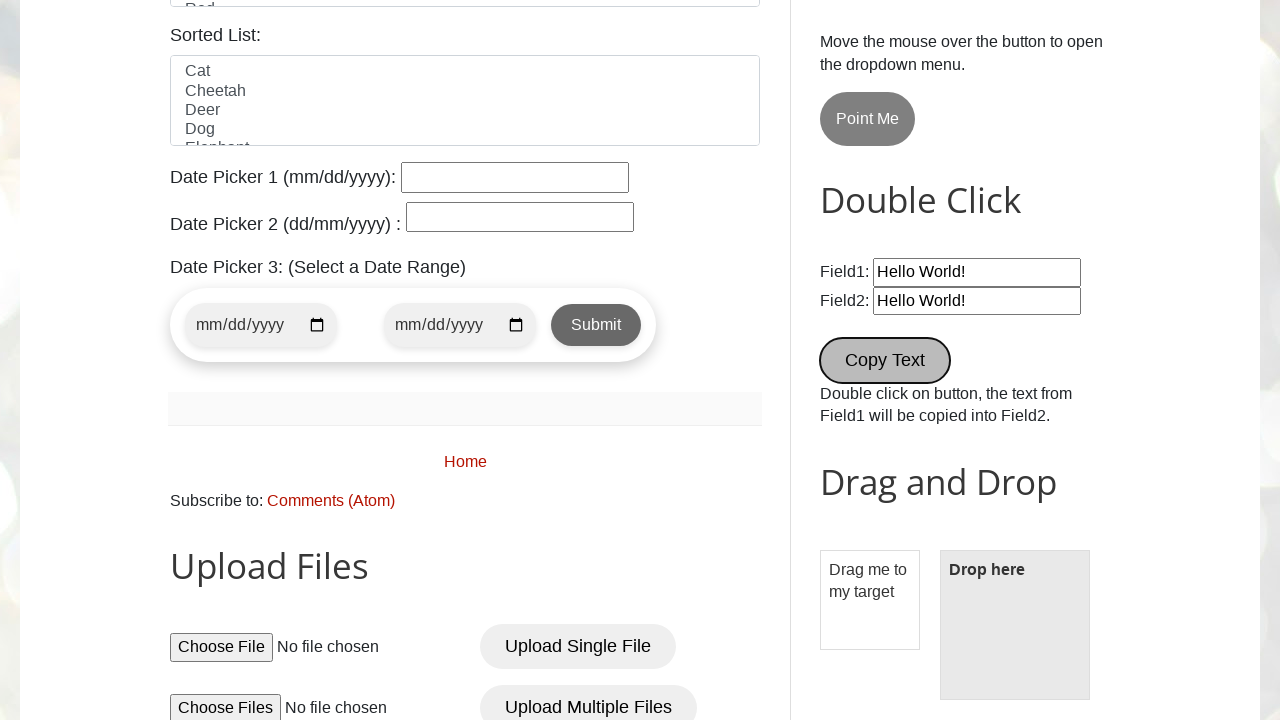

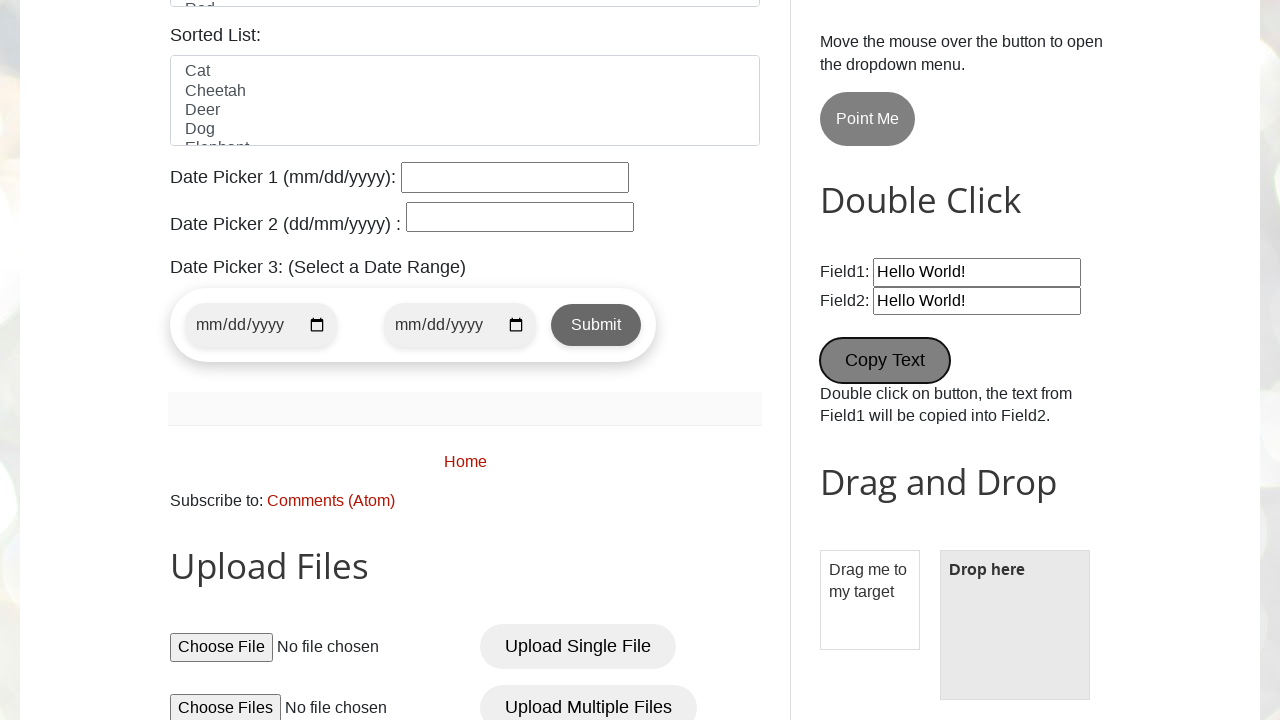